Tests that edits are saved when the input loses focus (blur event)

Starting URL: https://demo.playwright.dev/todomvc

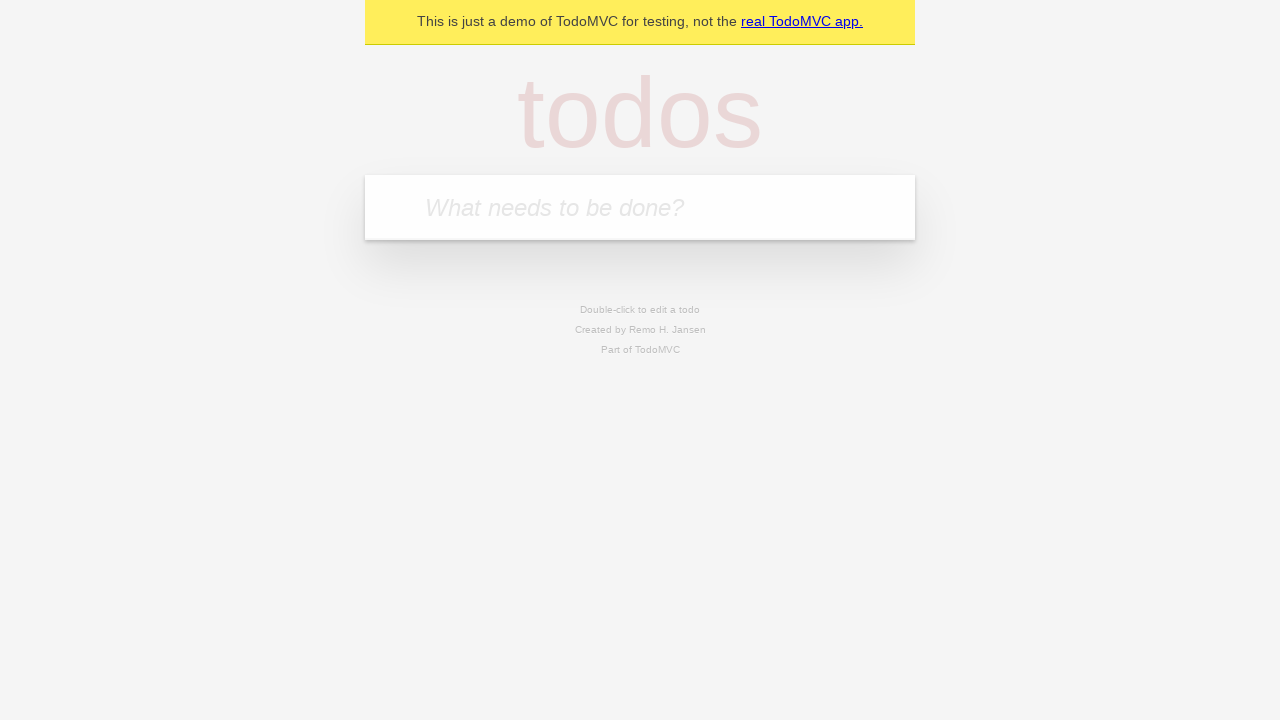

Filled input with first todo: 'buy some cheese' on internal:attr=[placeholder="What needs to be done?"i]
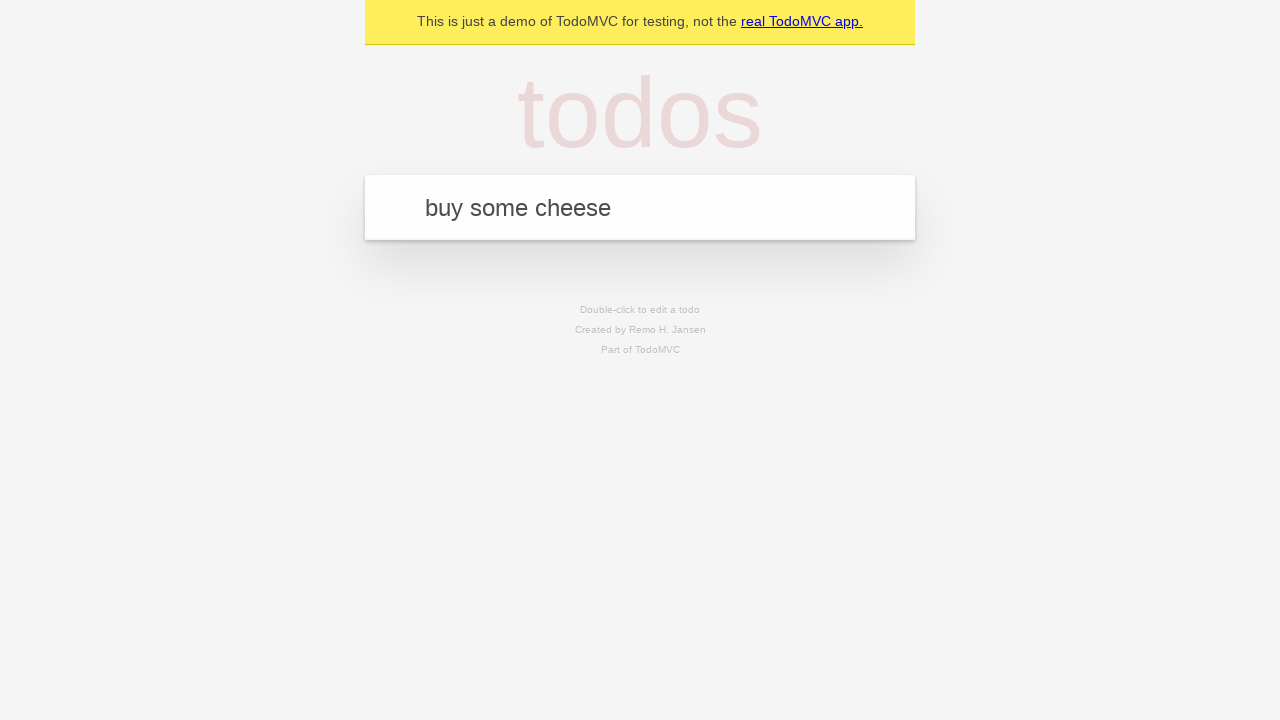

Pressed Enter to create first todo on internal:attr=[placeholder="What needs to be done?"i]
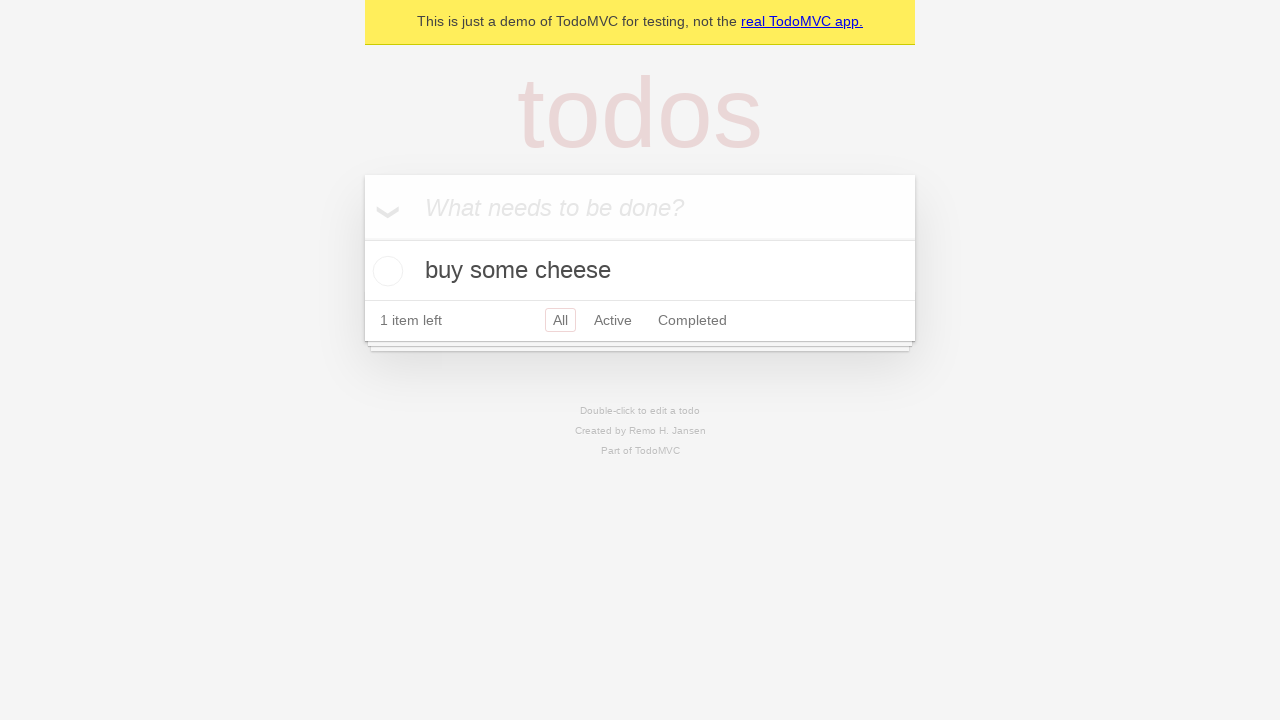

Filled input with second todo: 'feed the cat' on internal:attr=[placeholder="What needs to be done?"i]
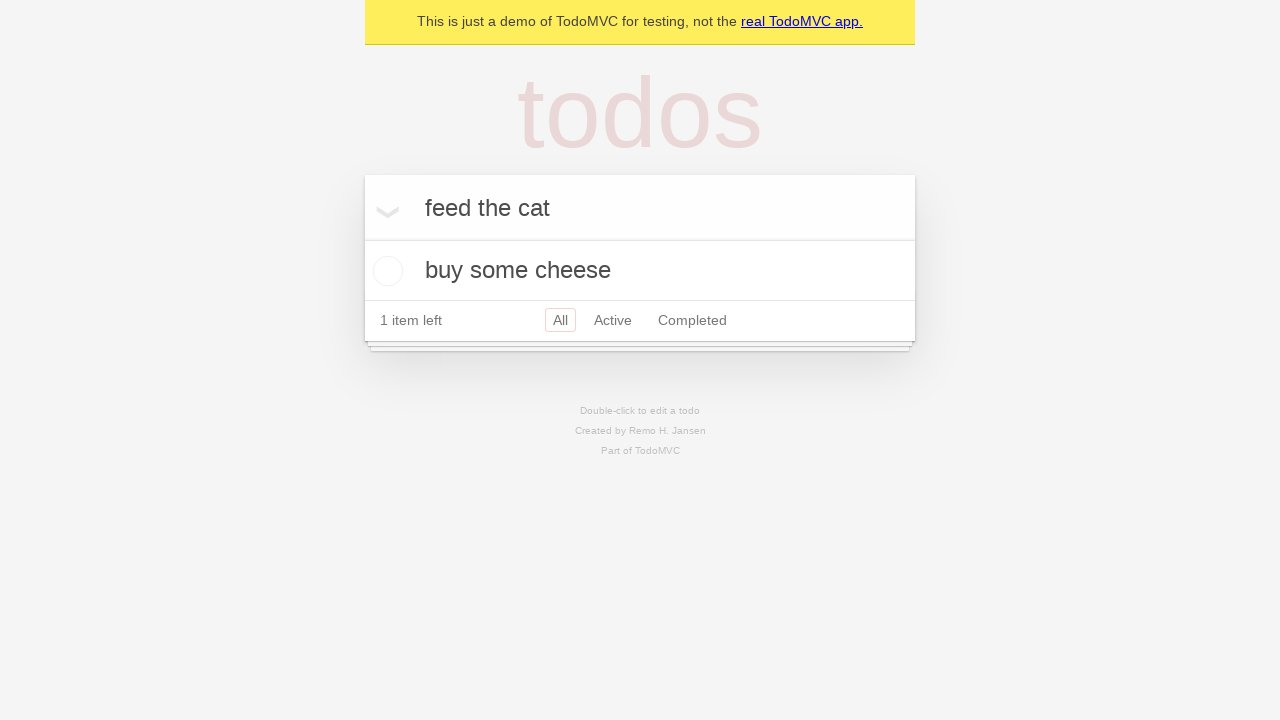

Pressed Enter to create second todo on internal:attr=[placeholder="What needs to be done?"i]
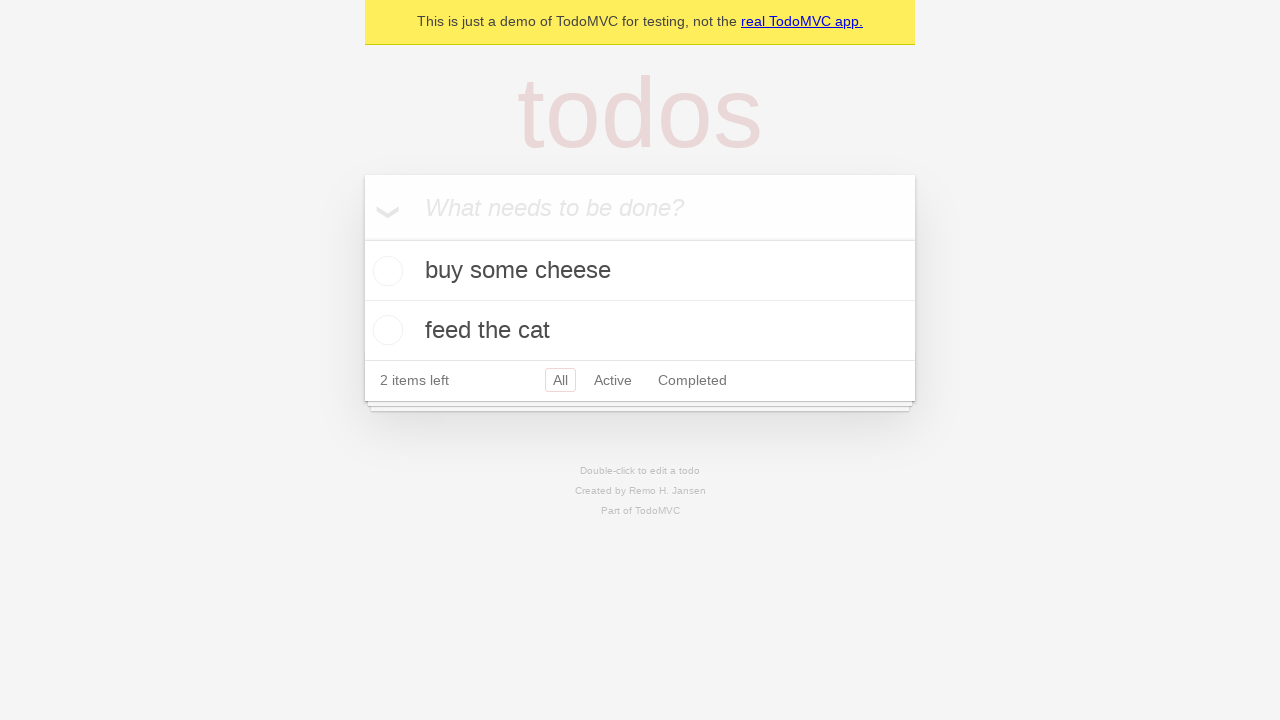

Filled input with third todo: 'book a doctors appointment' on internal:attr=[placeholder="What needs to be done?"i]
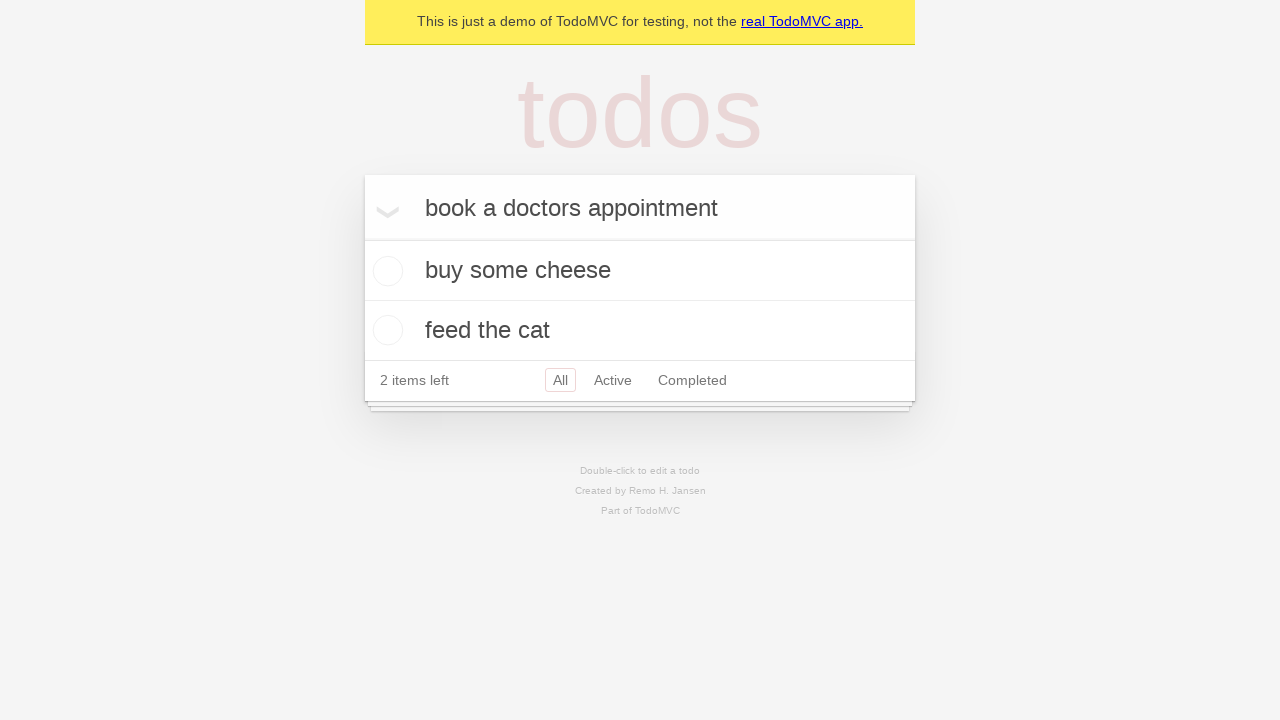

Pressed Enter to create third todo on internal:attr=[placeholder="What needs to be done?"i]
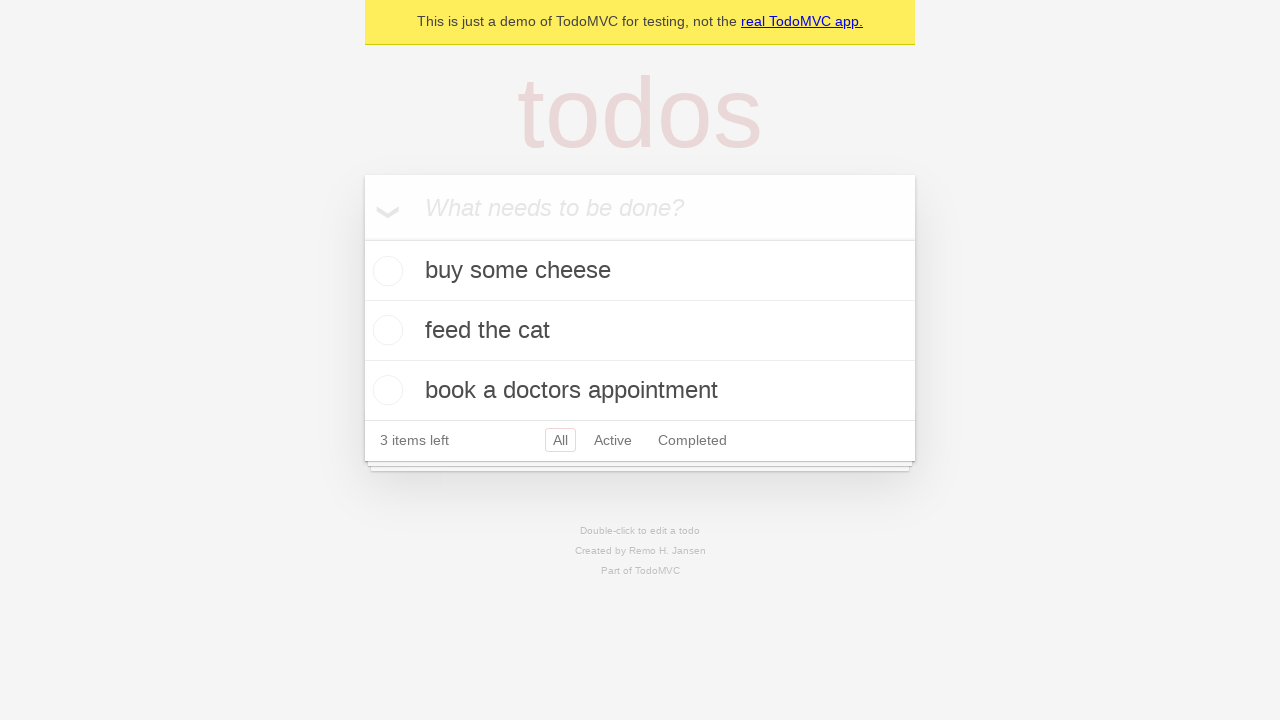

Double-clicked second todo item to enter edit mode at (640, 331) on internal:testid=[data-testid="todo-item"s] >> nth=1
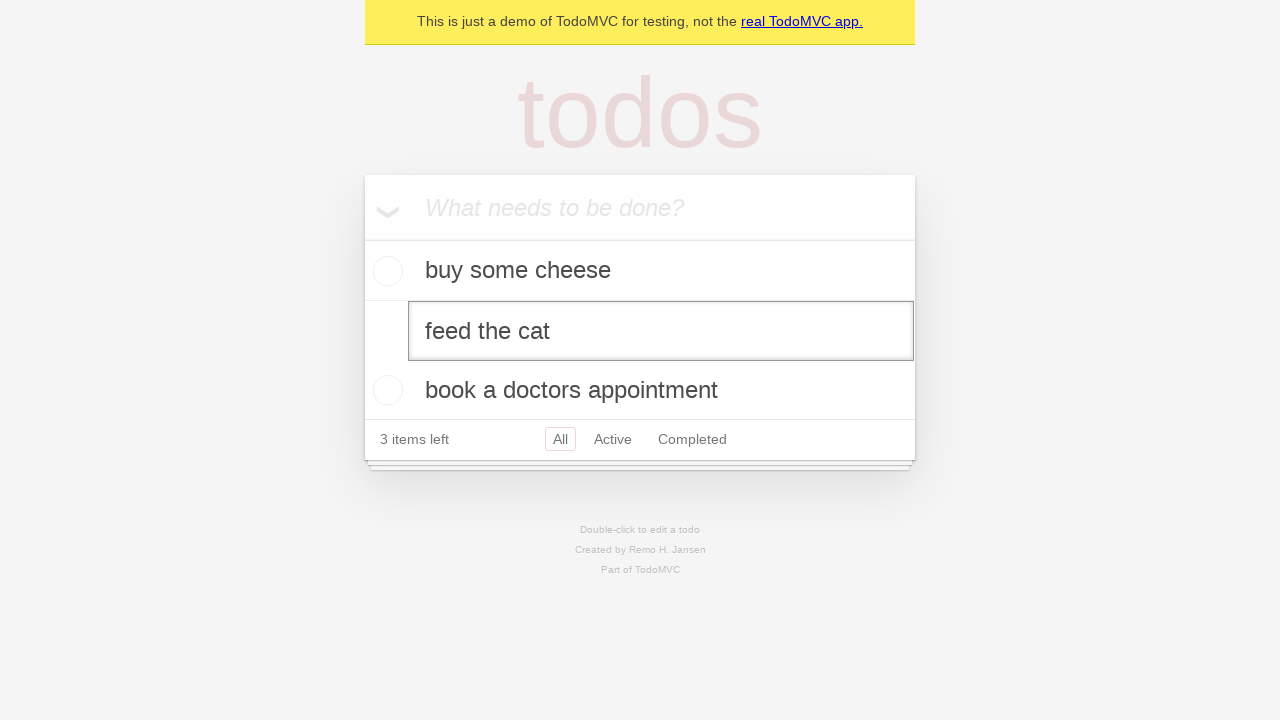

Filled edit textbox with new text: 'buy some sausages' on internal:testid=[data-testid="todo-item"s] >> nth=1 >> internal:role=textbox[nam
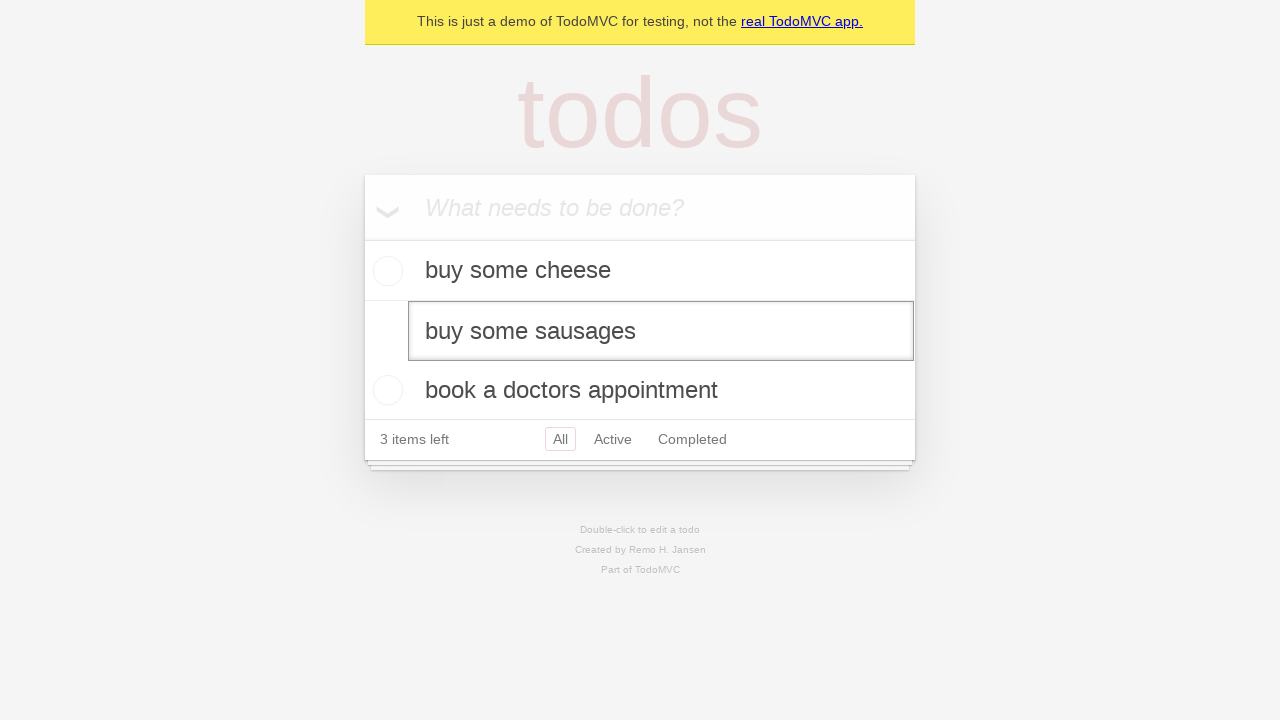

Dispatched blur event to save the edited todo
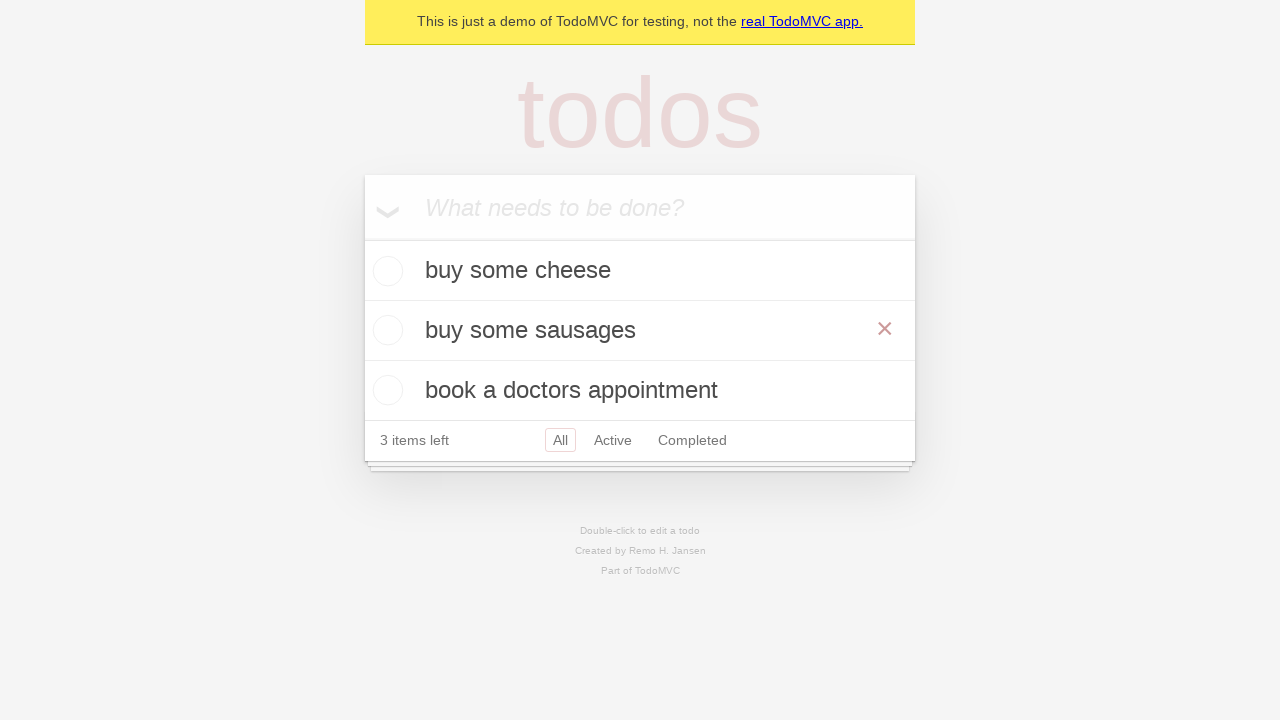

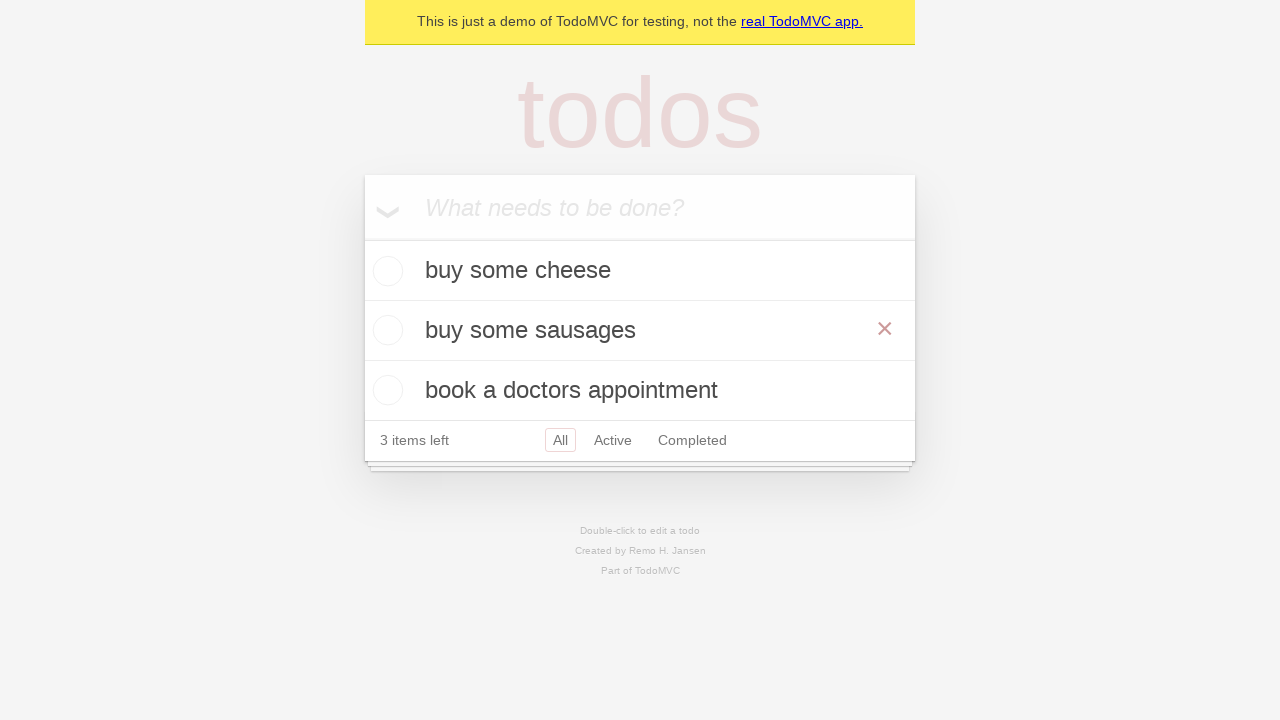